Tests the signup functionality by filling in username and password and submitting the form

Starting URL: https://www.demoblaze.com/

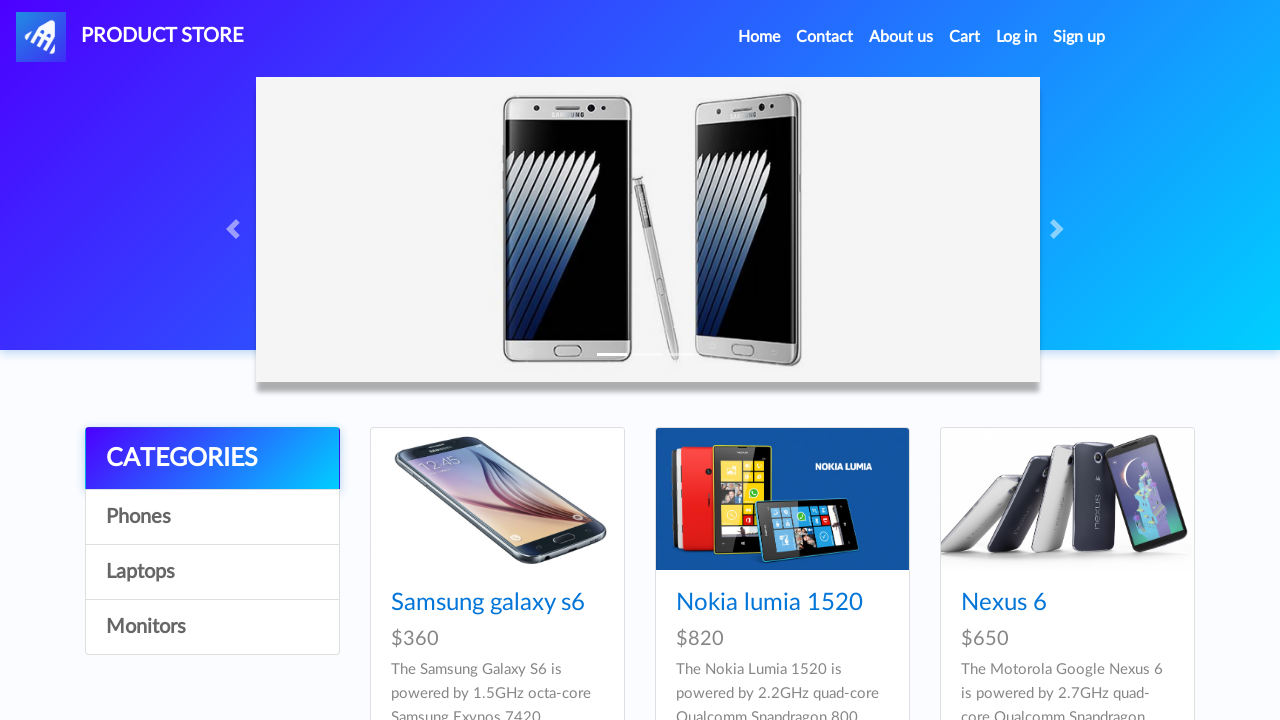

Clicked Sign Up button to open modal at (1079, 37) on #signin2
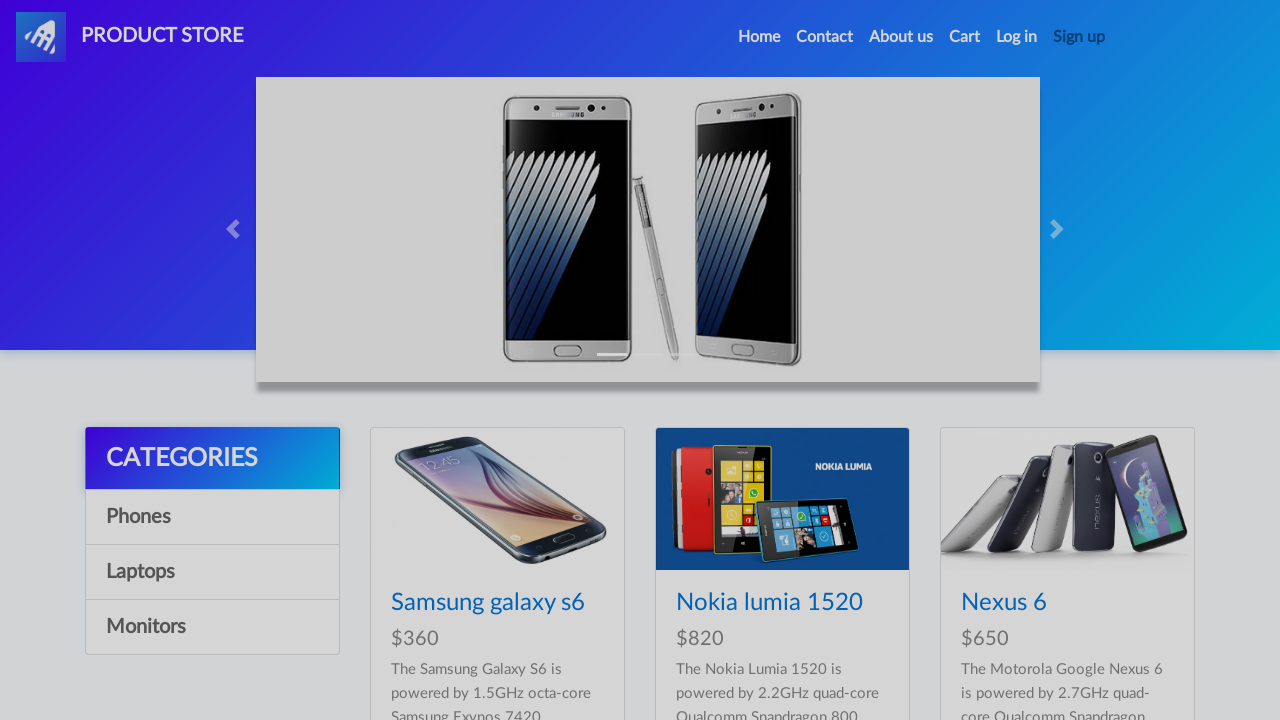

Sign Up modal is now visible
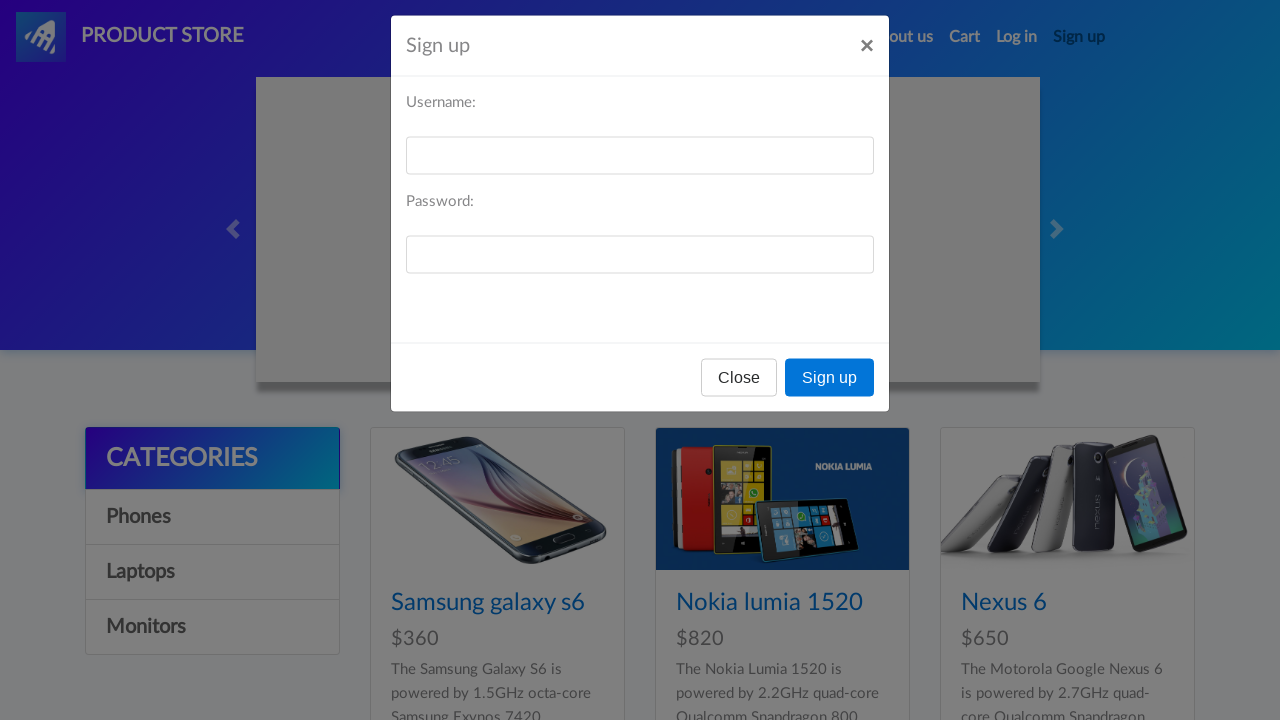

Filled username field with 'testuser847' on #sign-username
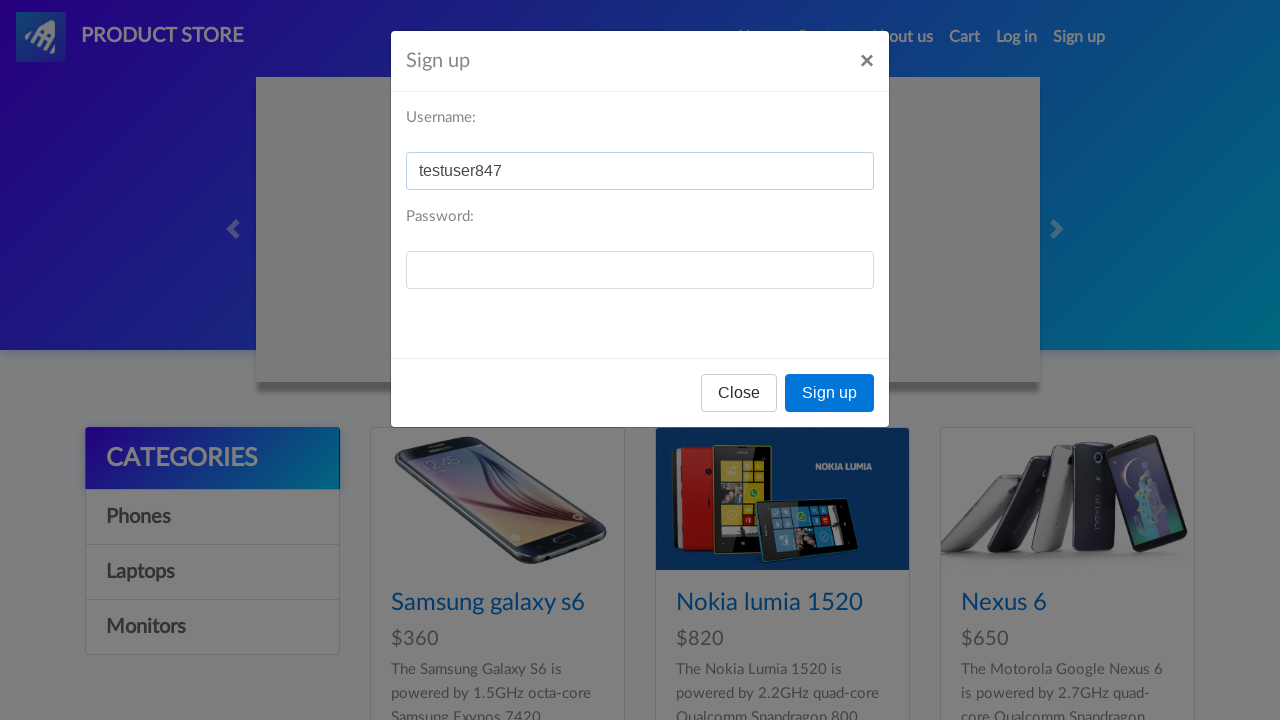

Filled password field with 'TestPass@123' on #sign-password
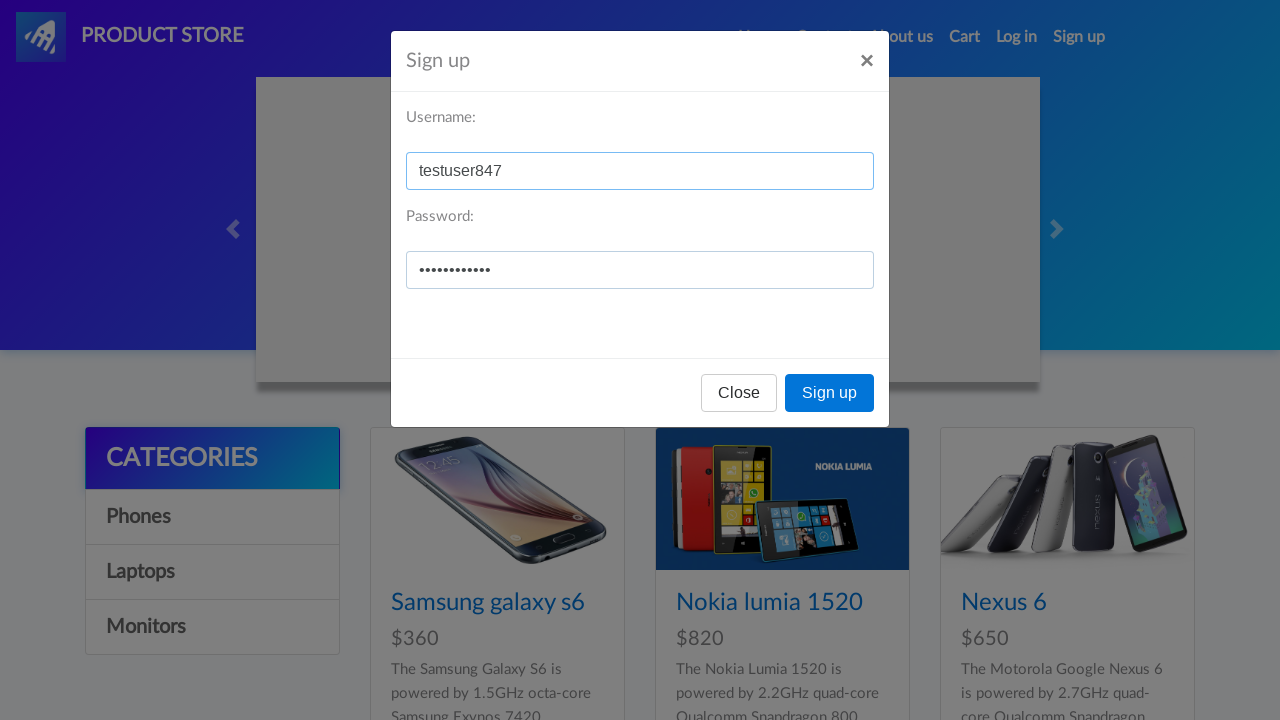

Clicked register button to submit signup form at (830, 393) on button[onclick='register()']
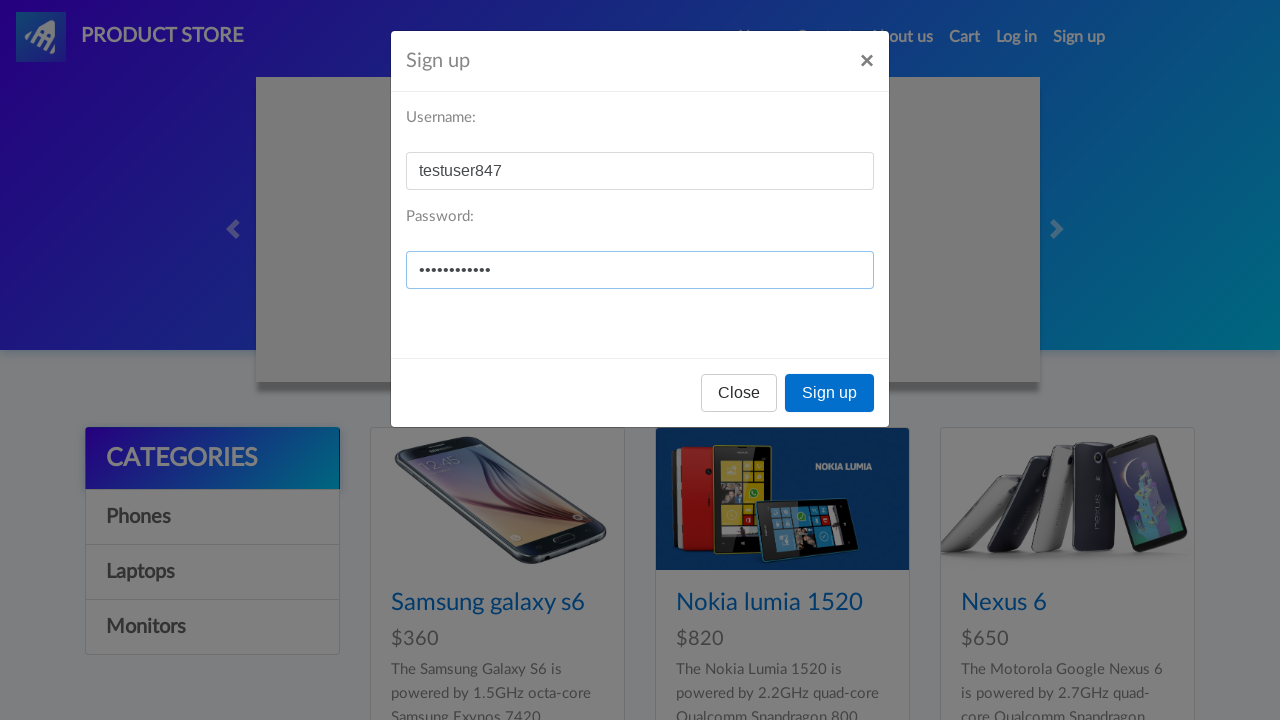

Waited for signup confirmation/alert
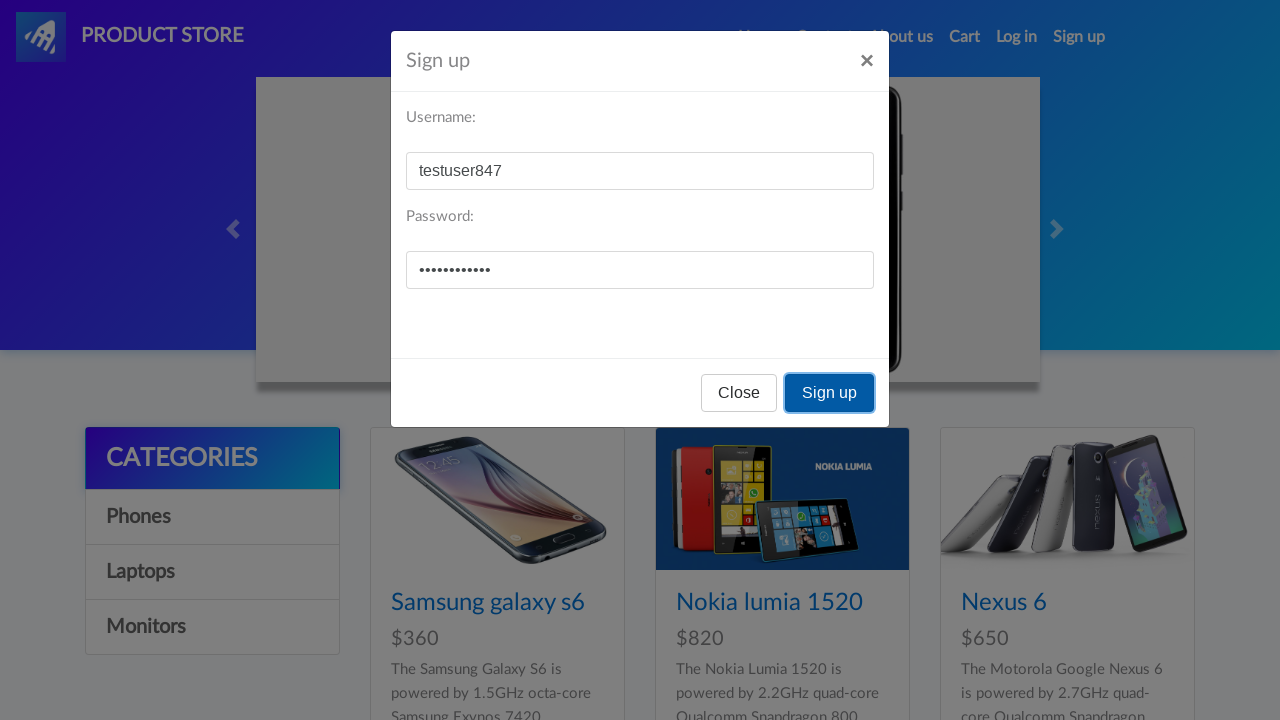

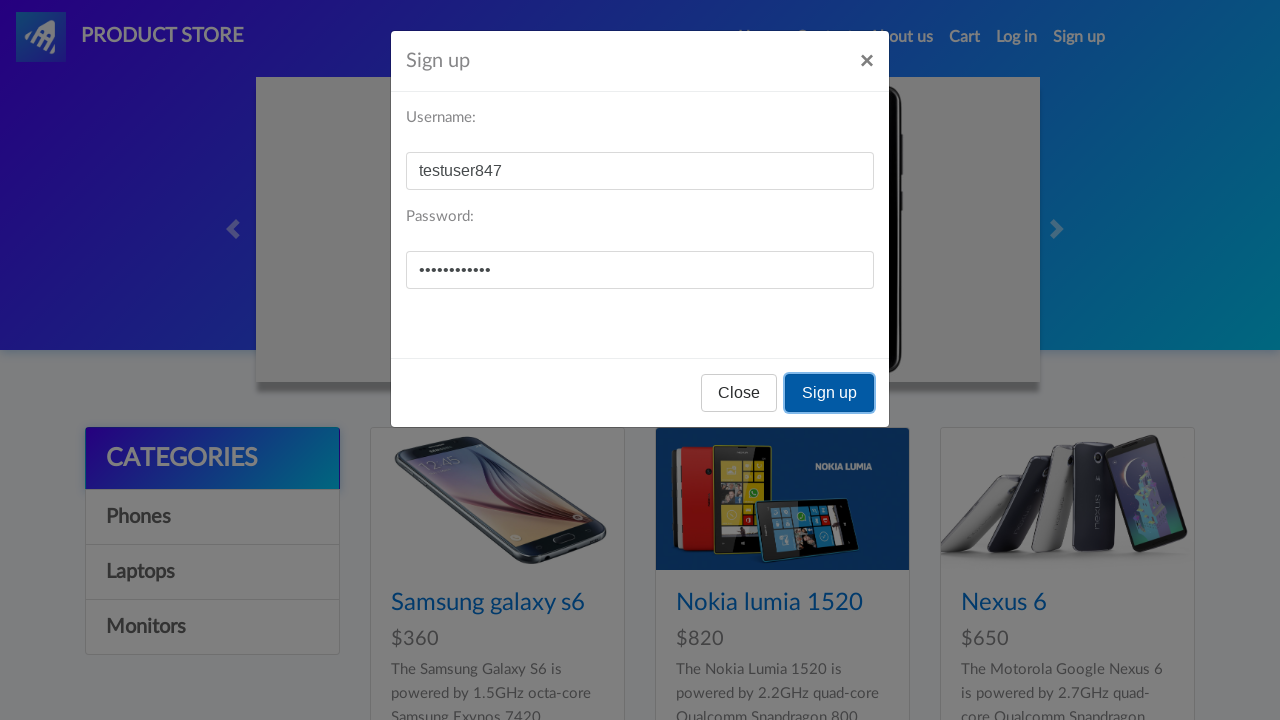